Tests a registration form by filling in first name, last name, and email fields in the first block, then submitting the form and verifying the success message.

Starting URL: http://suninjuly.github.io/registration1.html

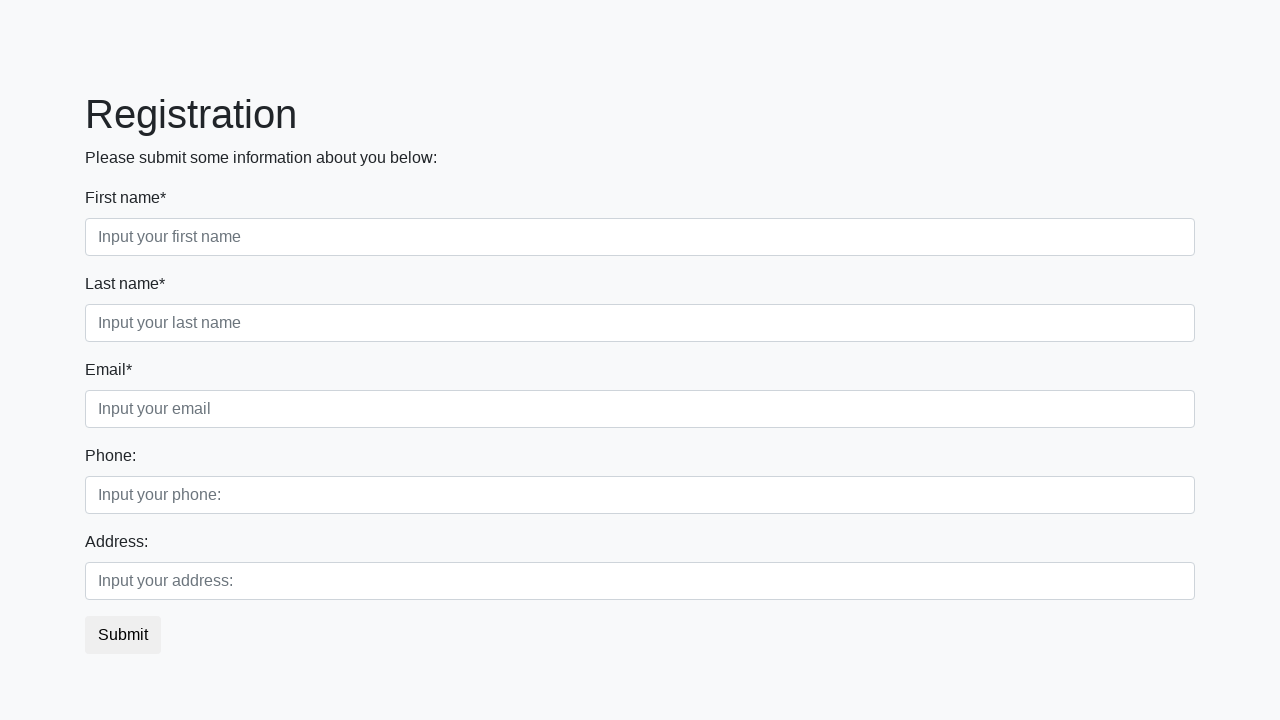

Filled first name field with 'Дима' on div.first_block input.first
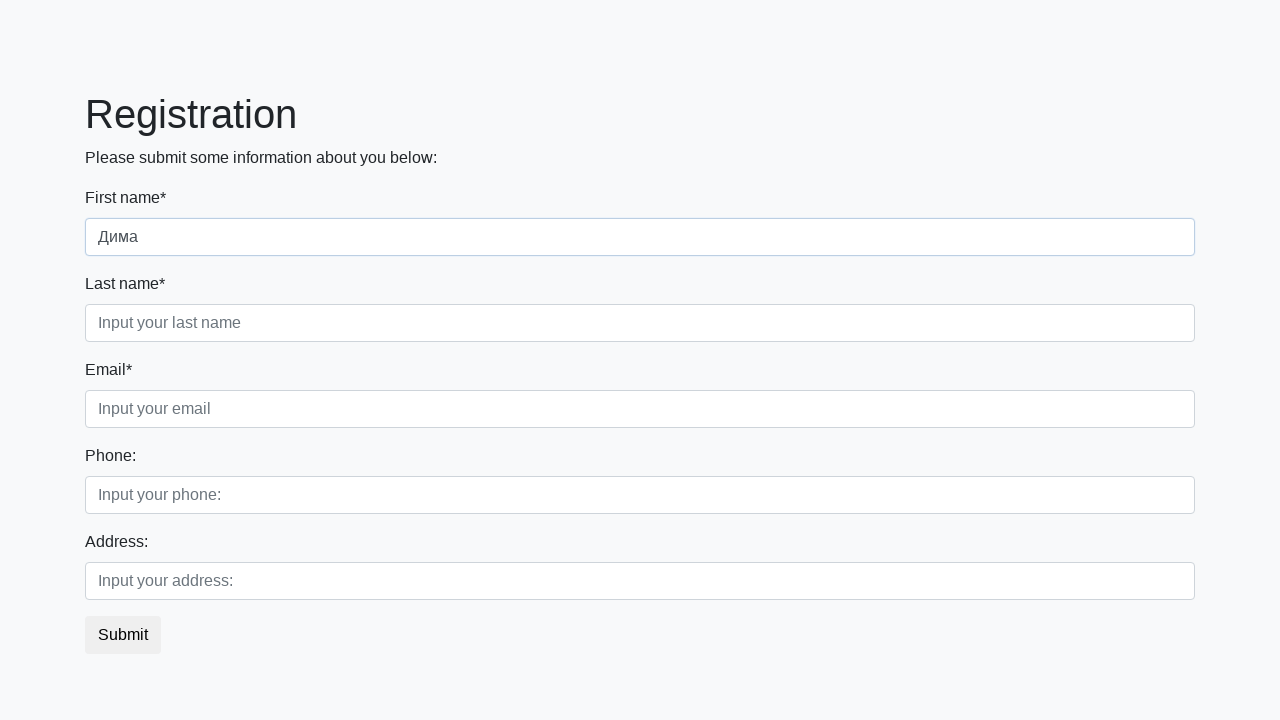

Filled last name field with 'Петров' on div.first_block input.second
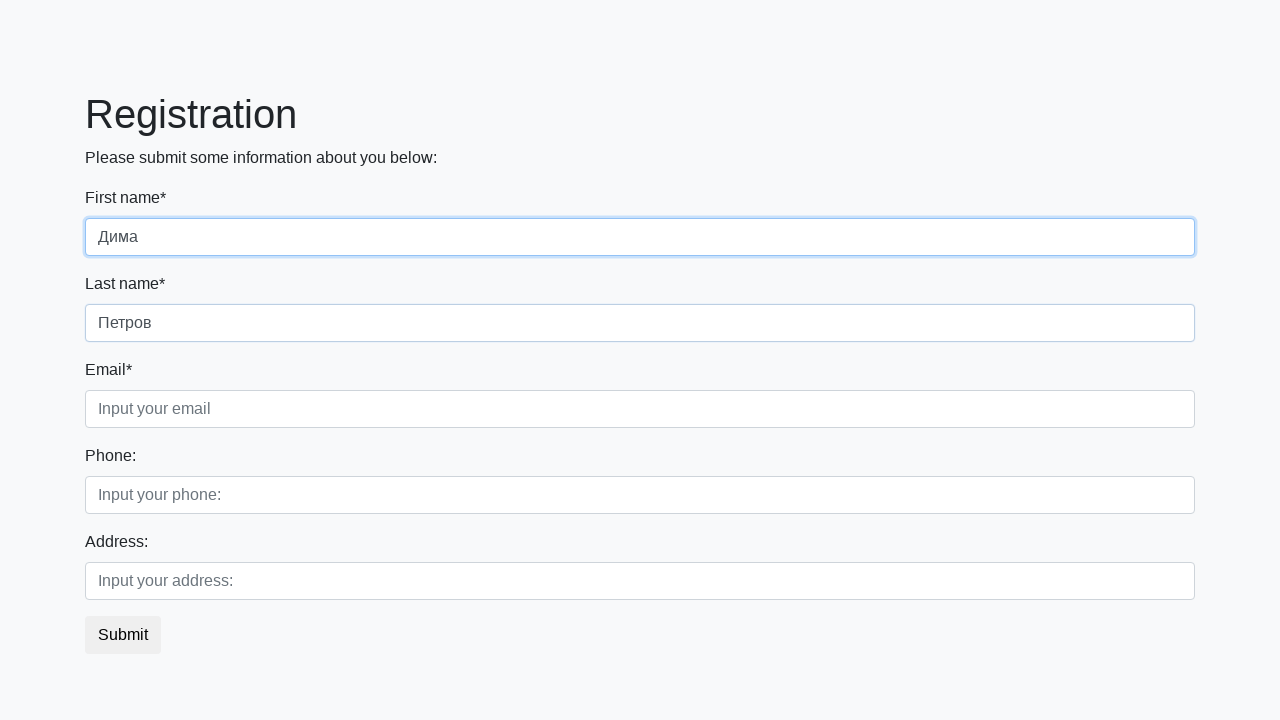

Filled email field with 'testuser@example.ru' on div.first_block input.third
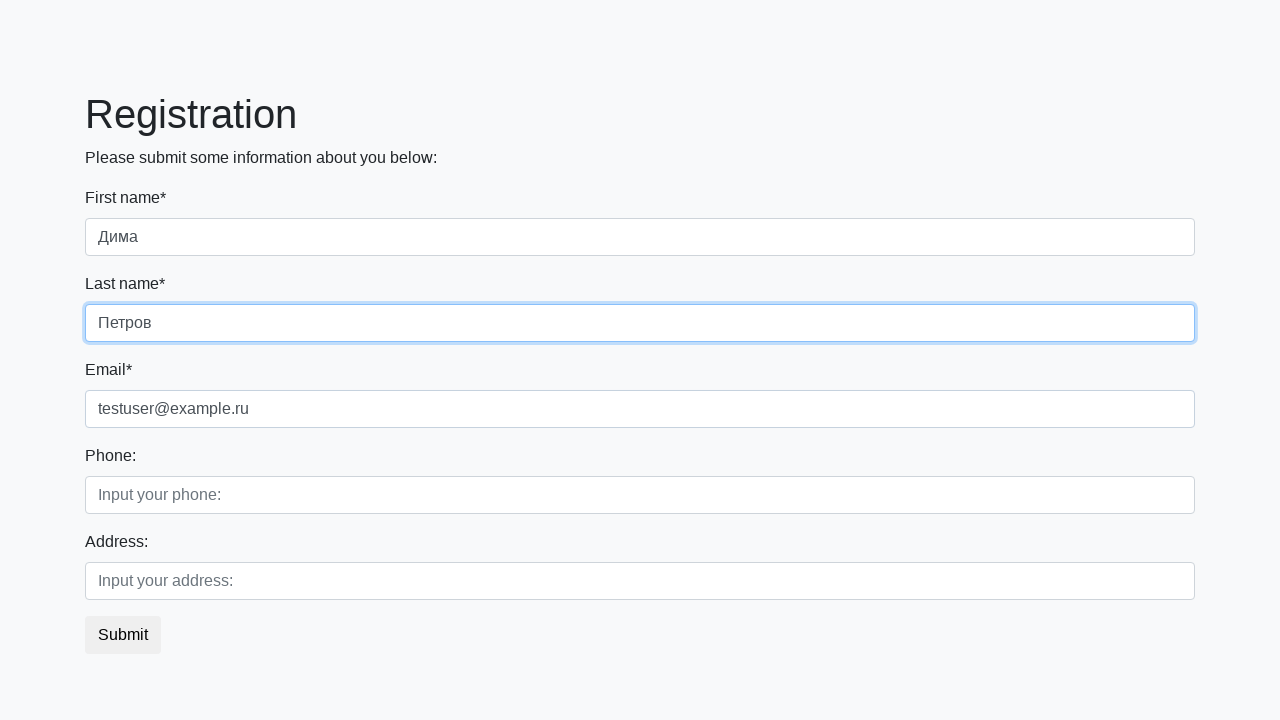

Clicked submit button at (123, 635) on button.btn
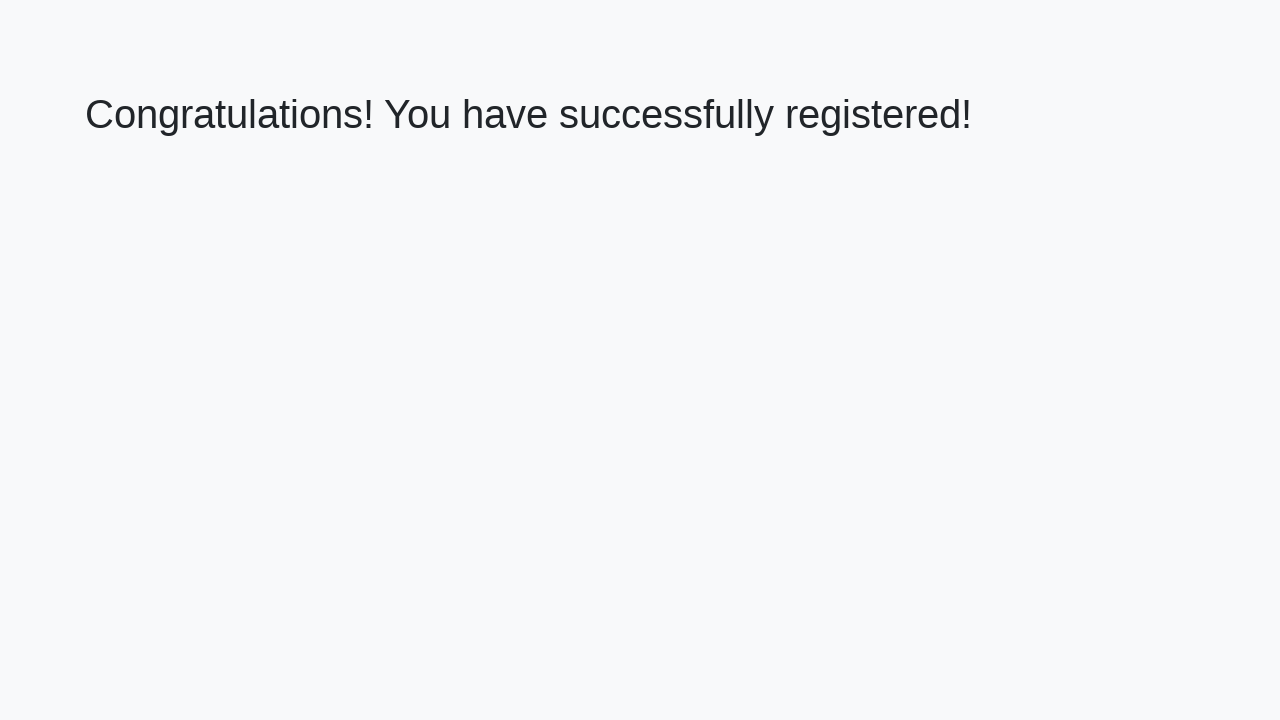

Success message heading appeared
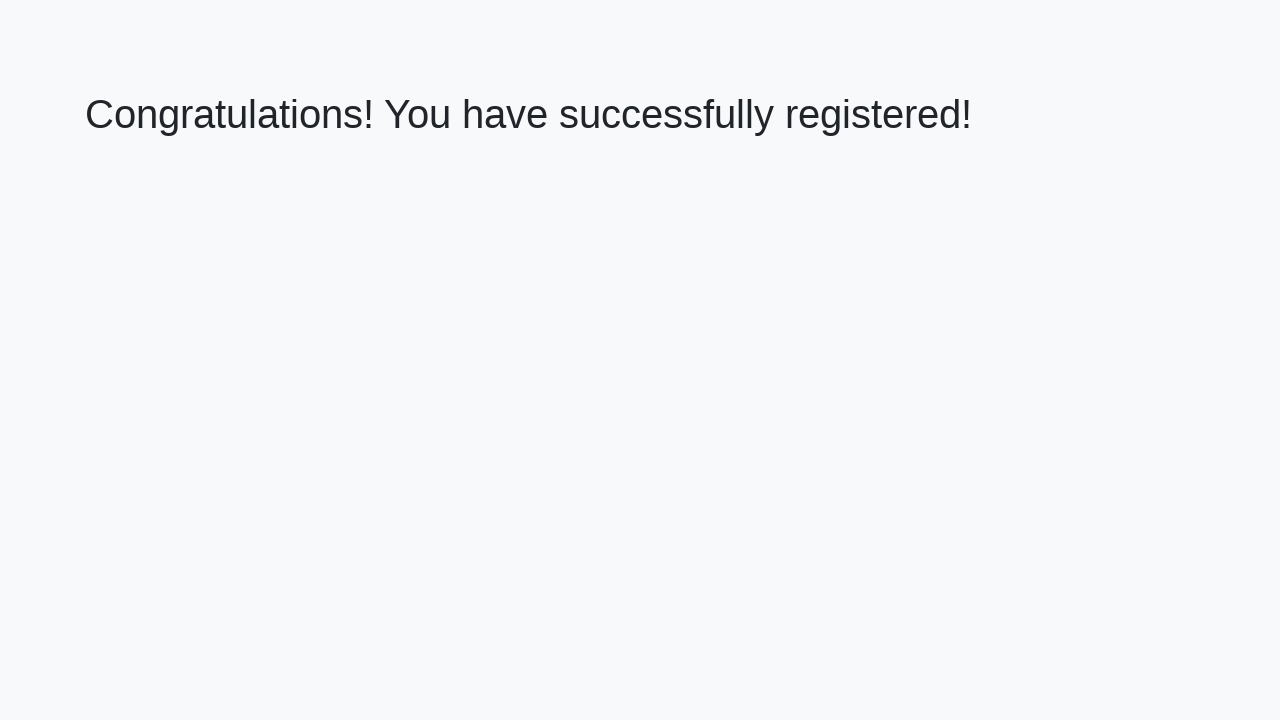

Retrieved success message text
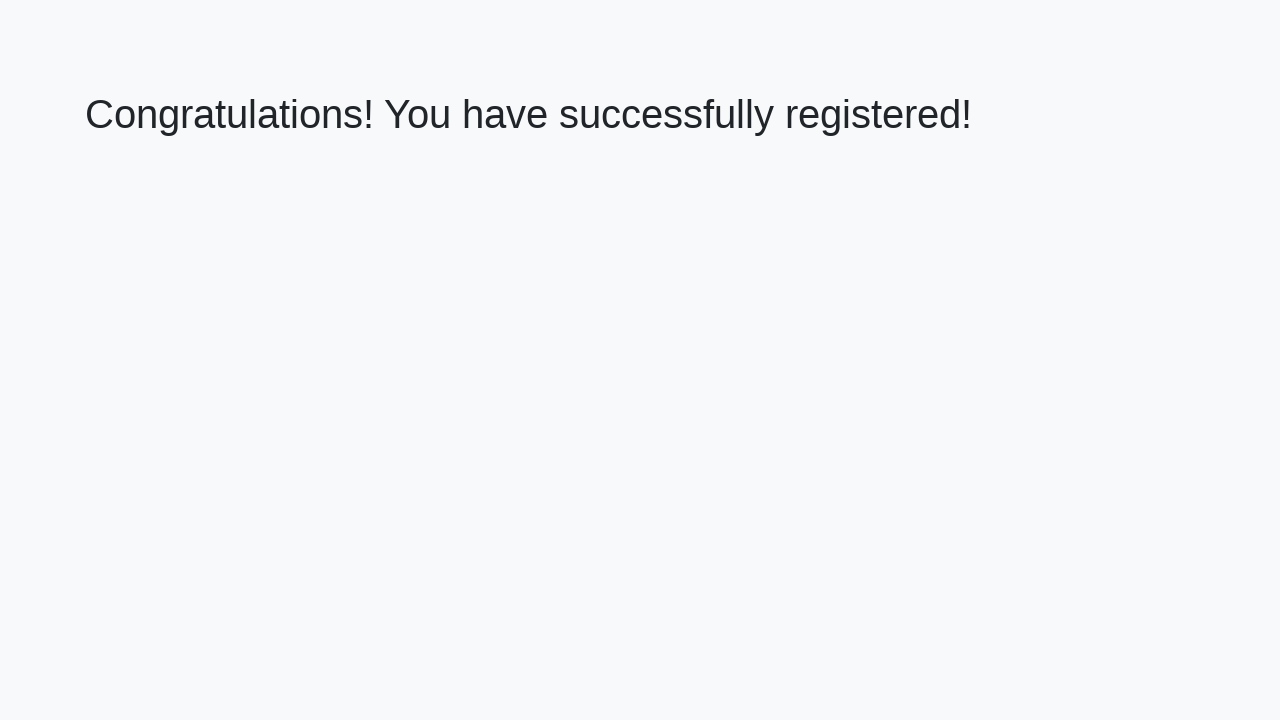

Verified success message: 'Congratulations! You have successfully registered!'
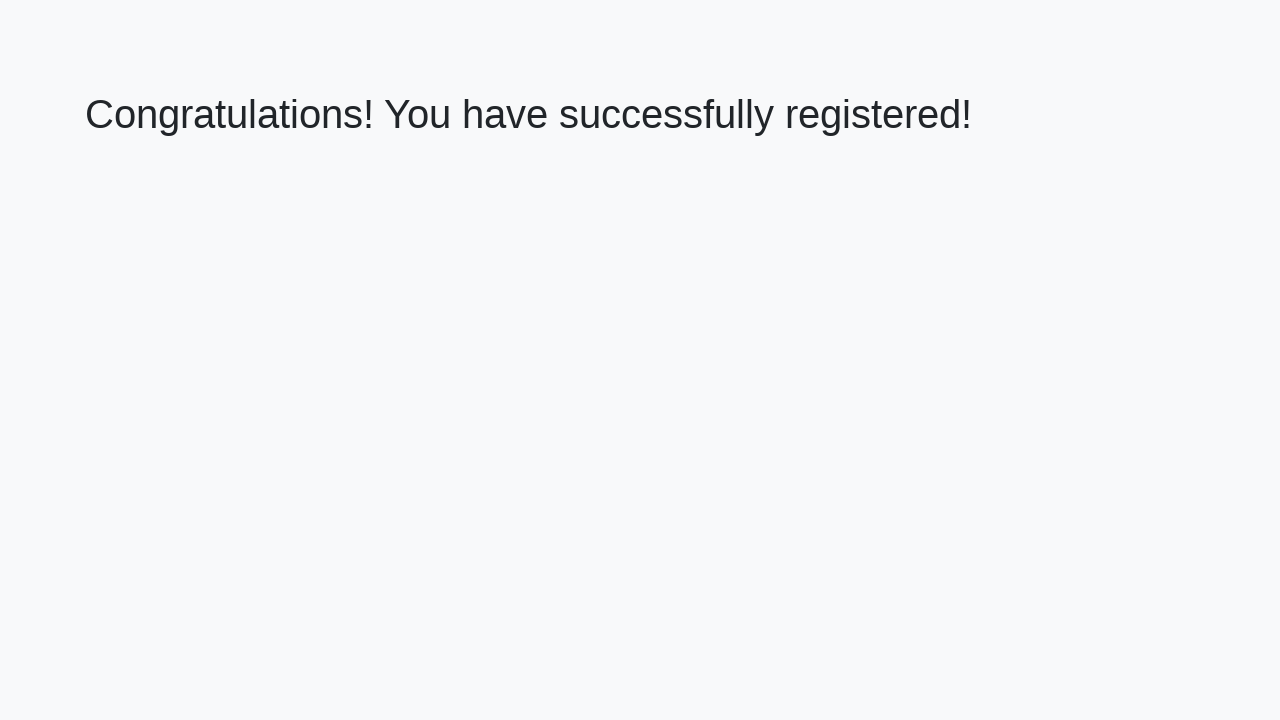

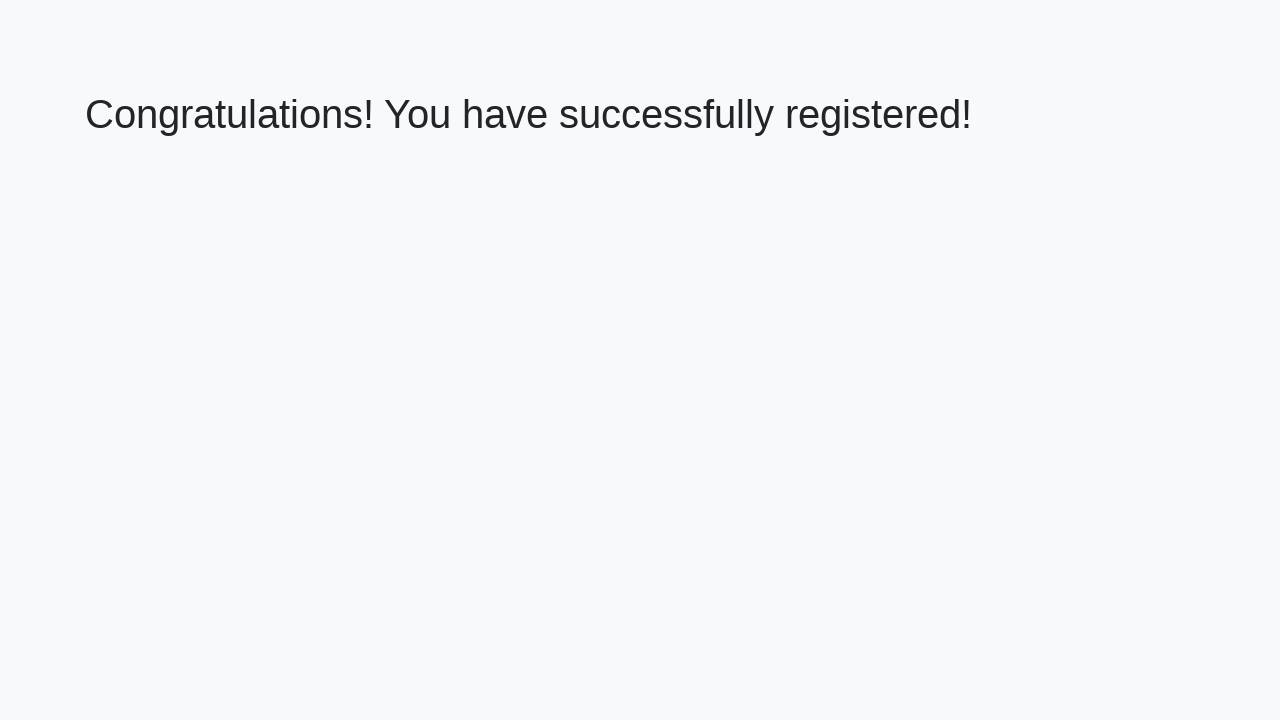